Navigates to BrowserStack homepage and verifies the page title is loaded correctly

Starting URL: https://www.browserstack.com

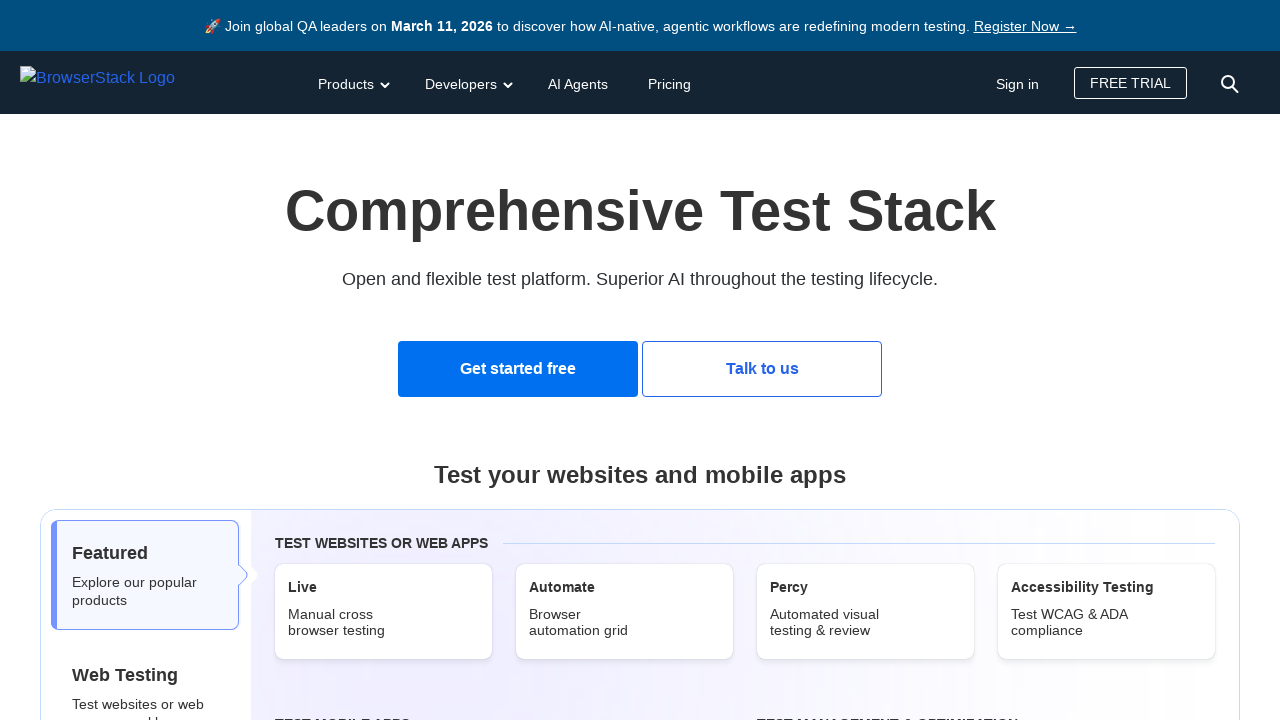

Navigated to BrowserStack homepage
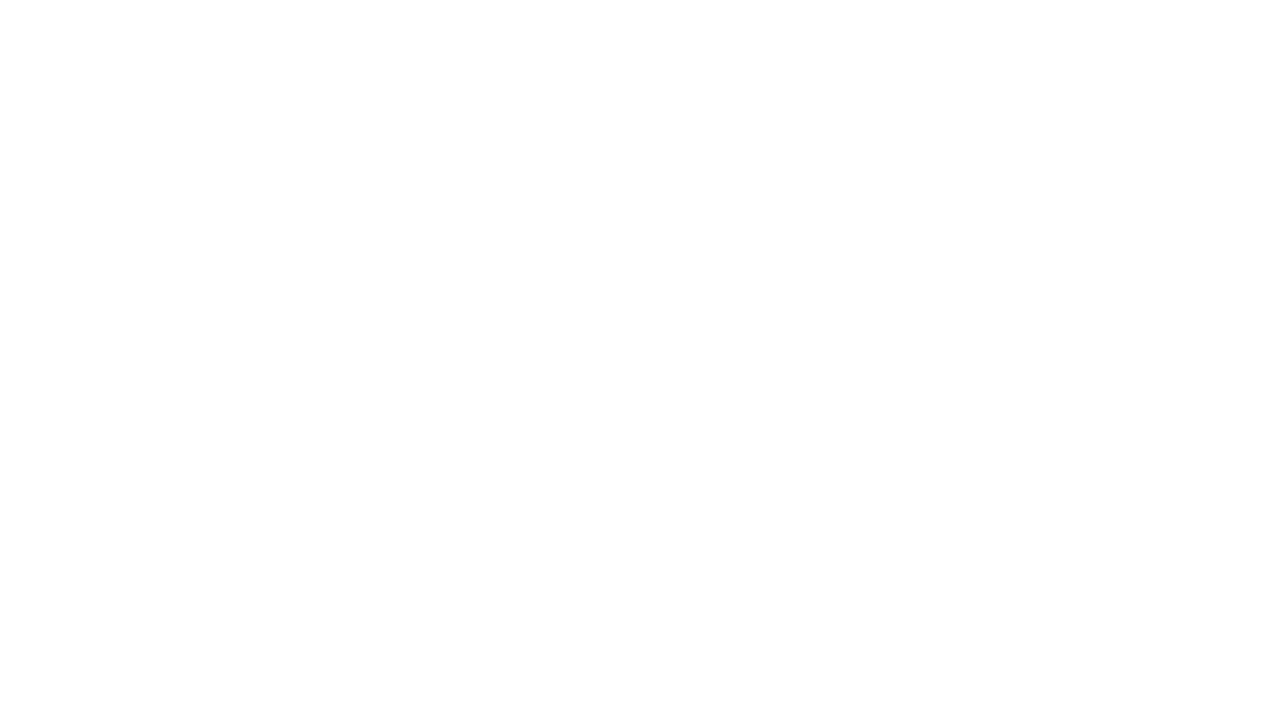

Page DOM content loaded
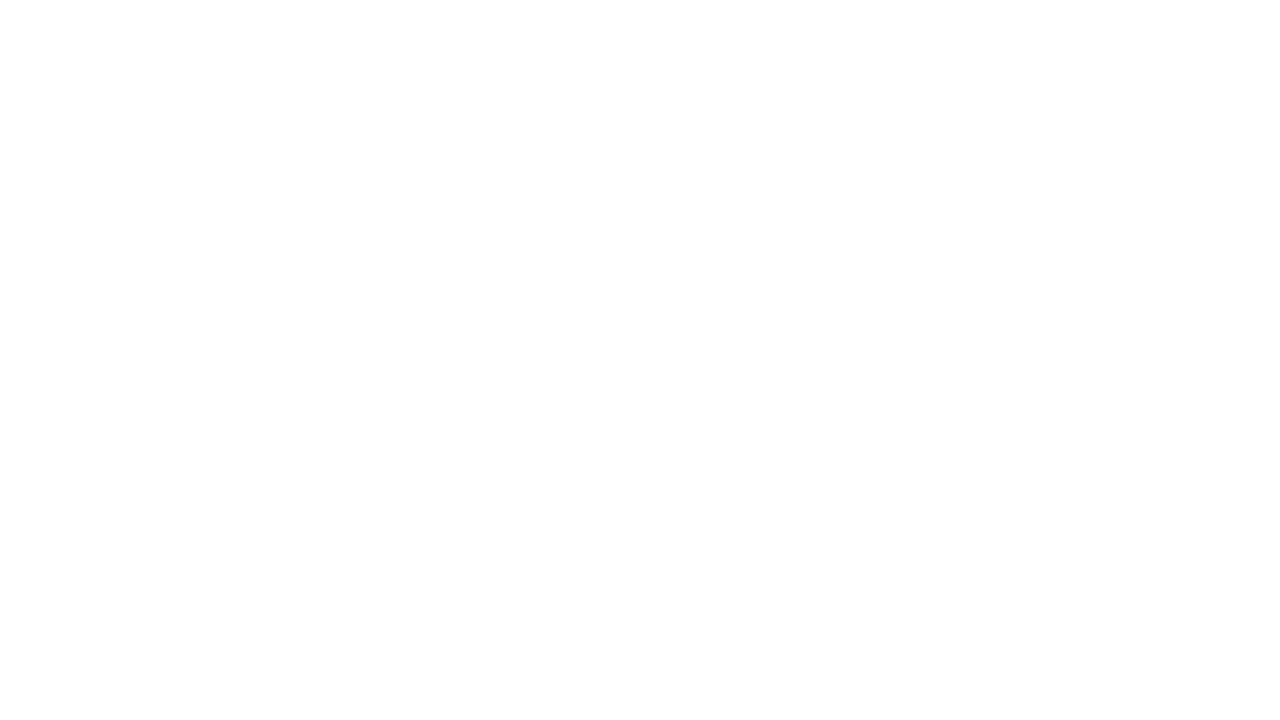

Retrieved page title: Most Reliable App & Cross Browser Testing Platform | BrowserStack
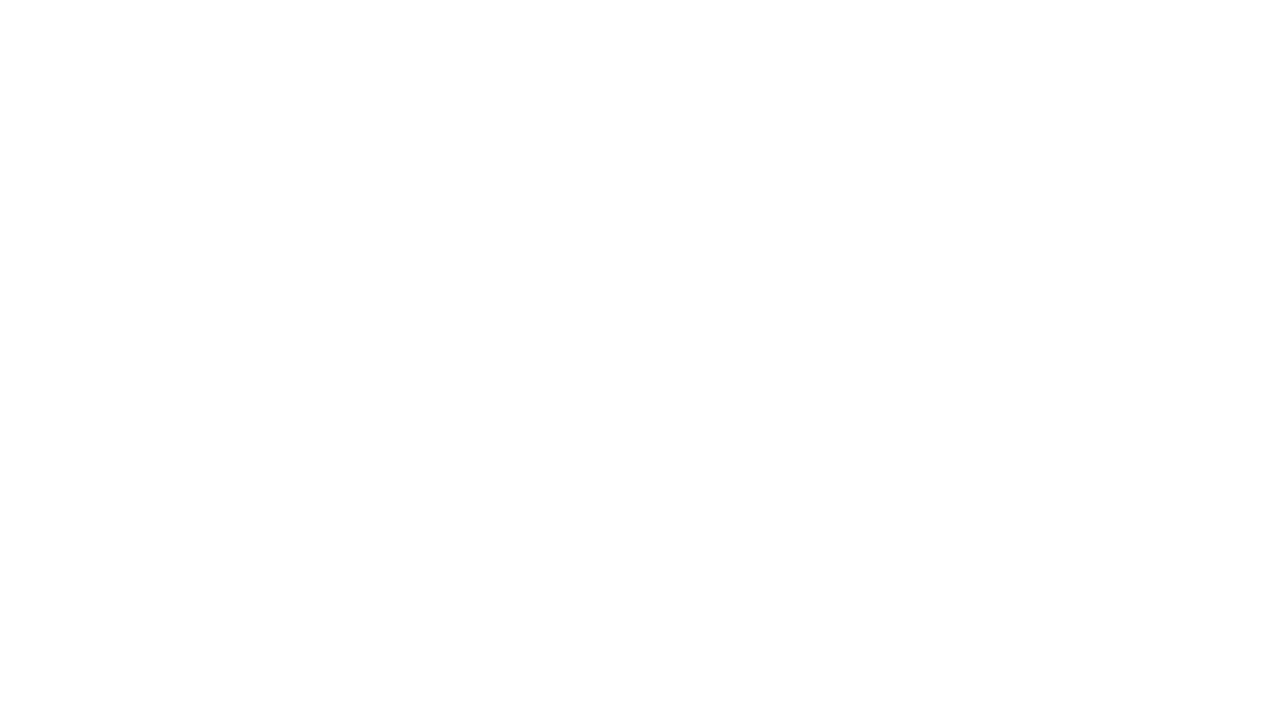

Verified page title is loaded correctly: Most Reliable App & Cross Browser Testing Platform | BrowserStack
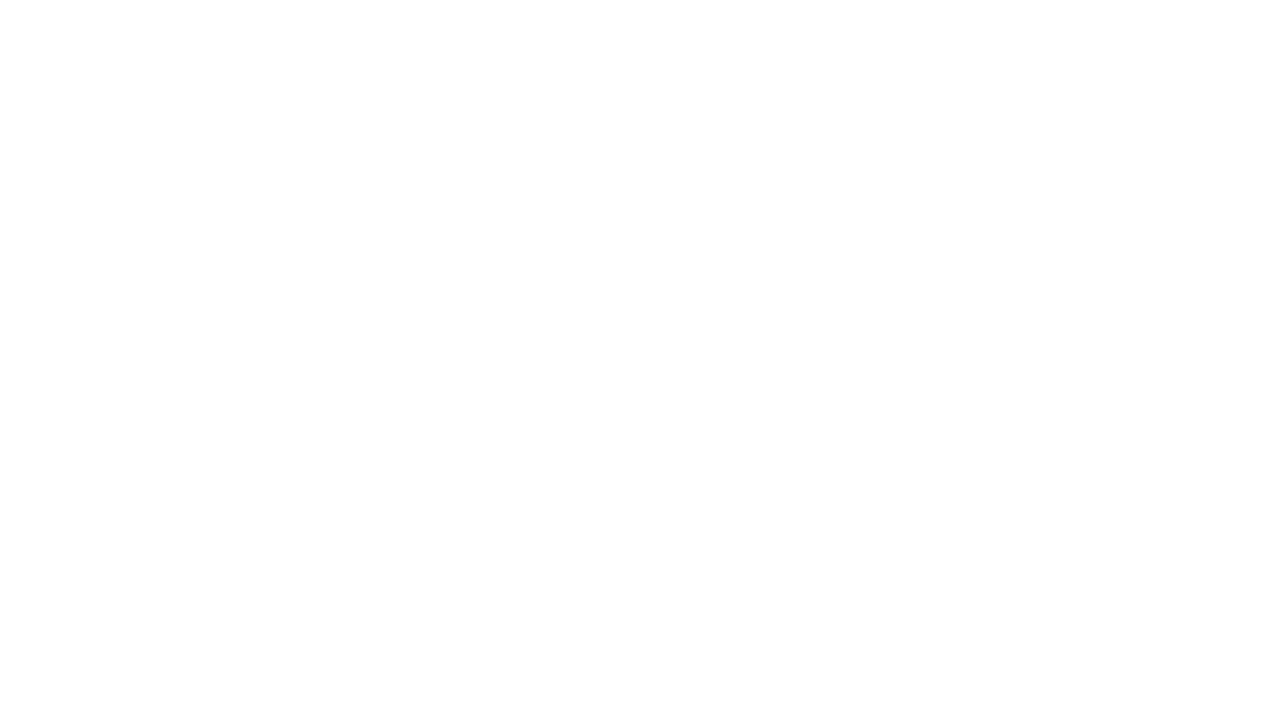

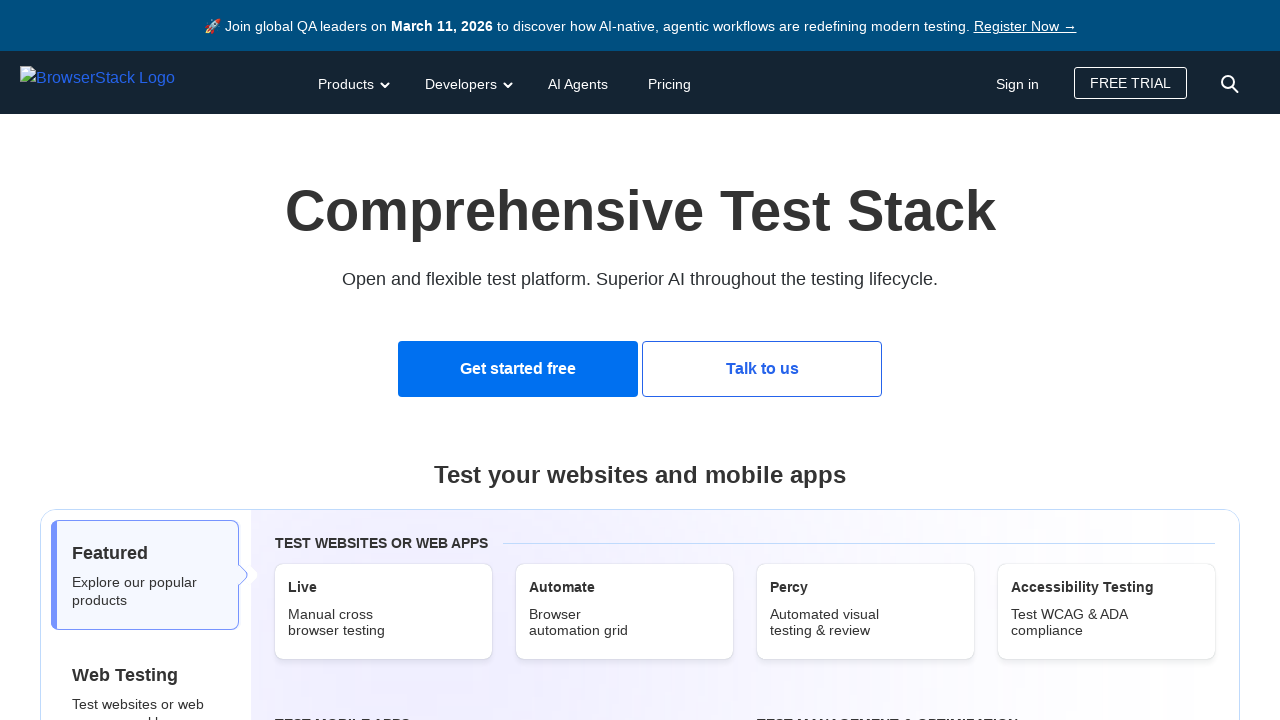